Tests the get_attribute functionality by verifying that a radio button has the correct default checked state - confirms "peopleRule" radio is checked by default and "robotsRule" radio is not checked.

Starting URL: http://suninjuly.github.io/math.html

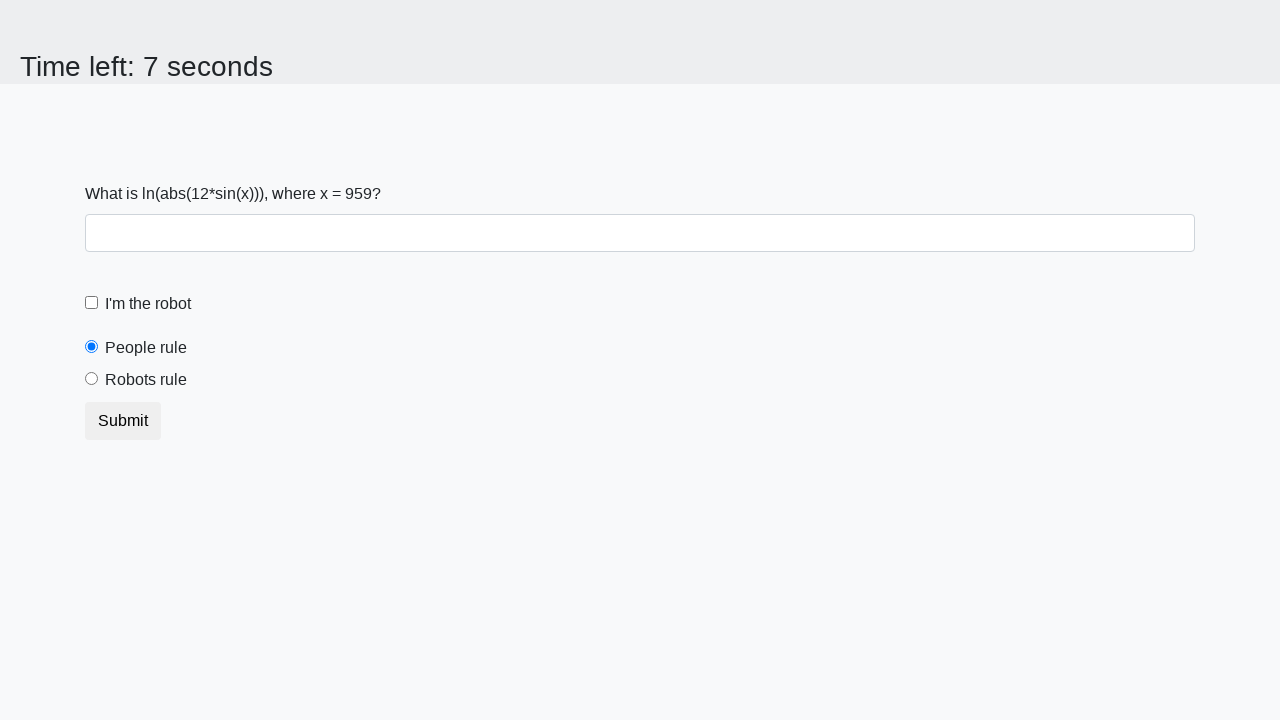

Navigated to http://suninjuly.github.io/math.html
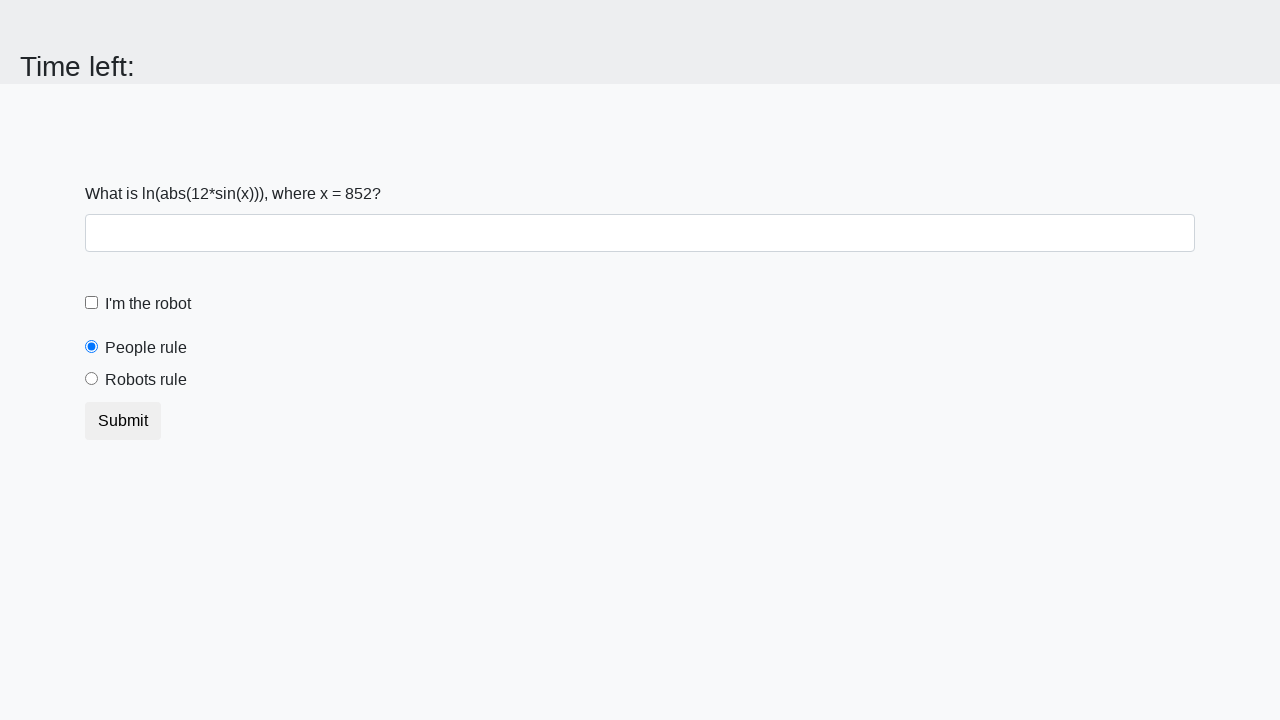

Located #peopleRule radio button
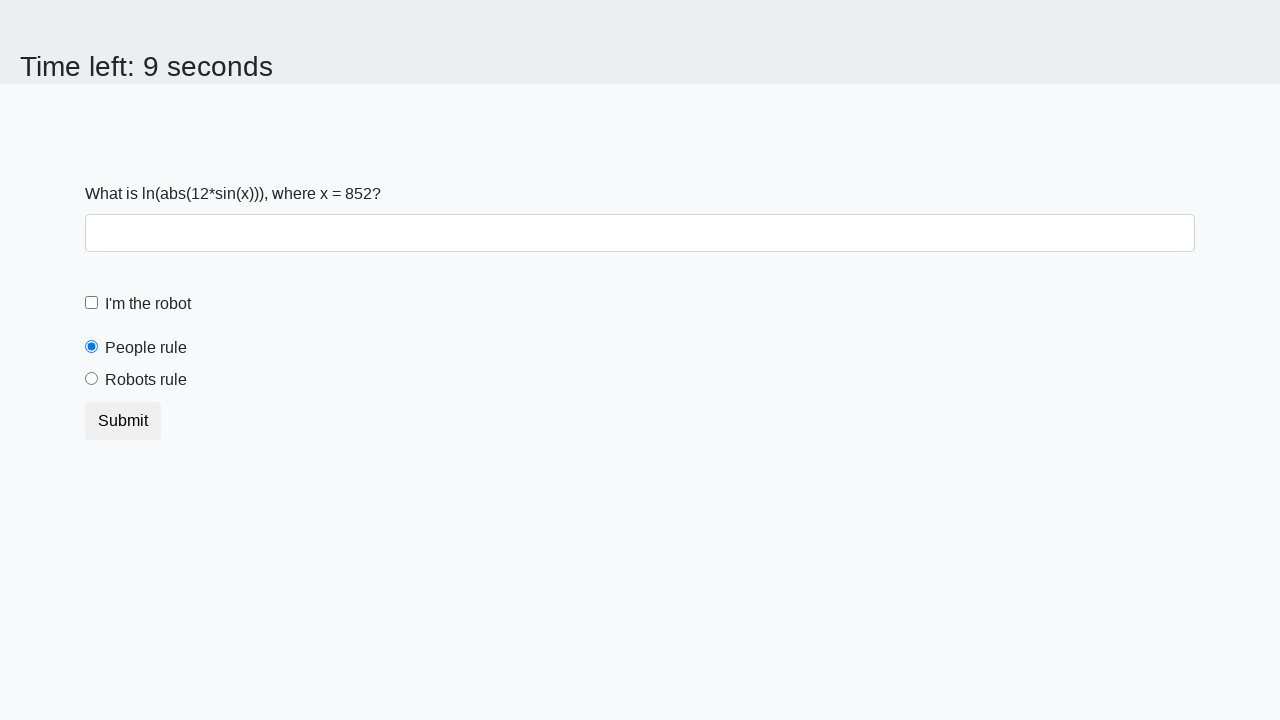

Retrieved 'checked' attribute from #peopleRule radio button
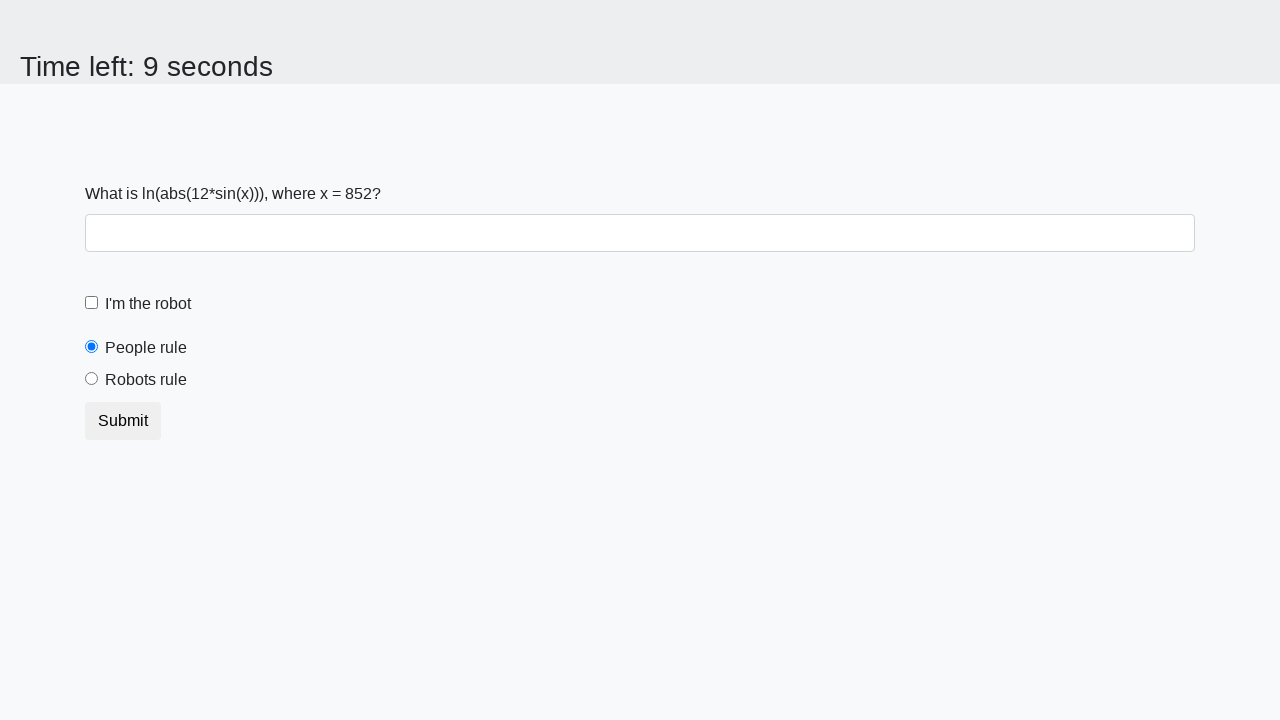

Printed people radio checked value
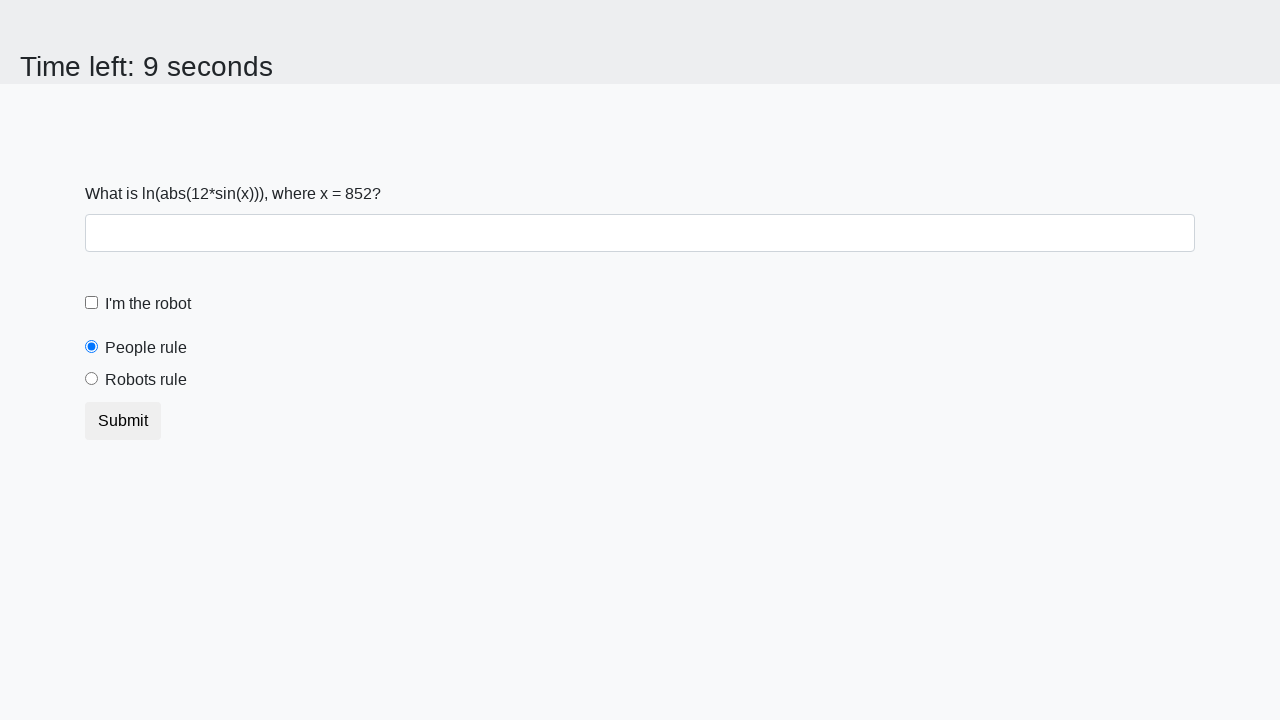

Asserted that #peopleRule radio is checked by default
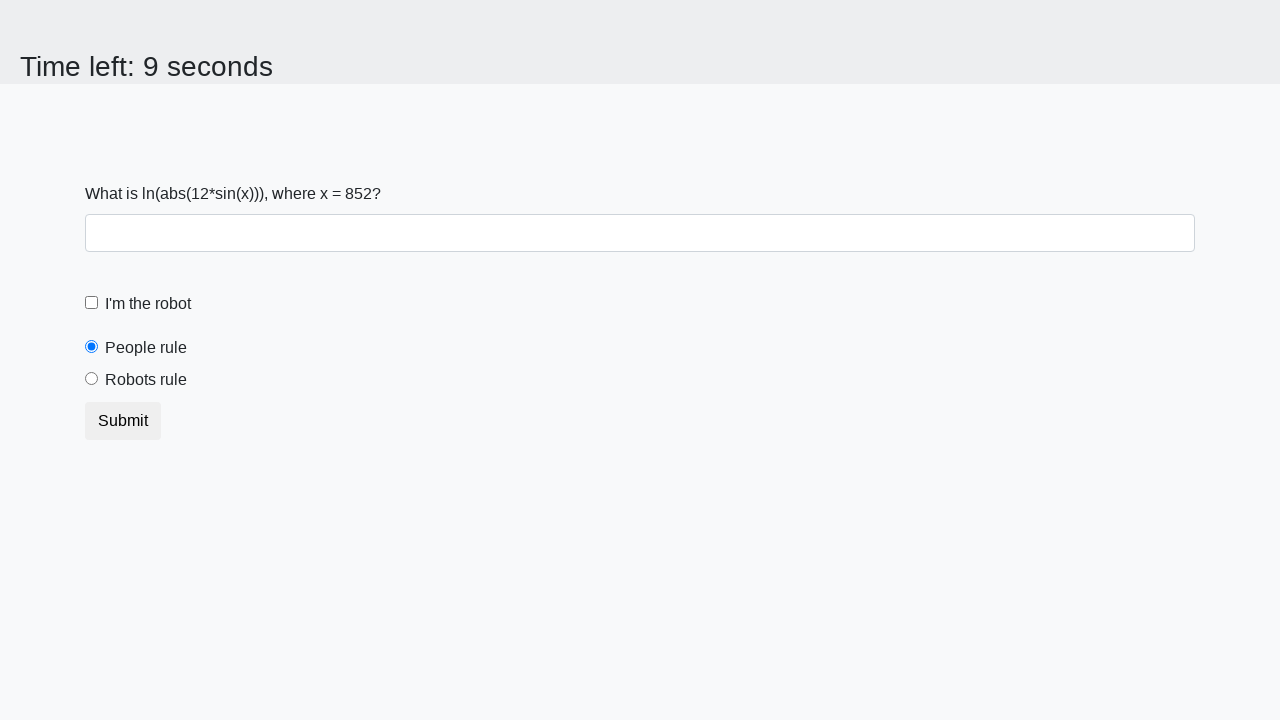

Located #robotsRule radio button
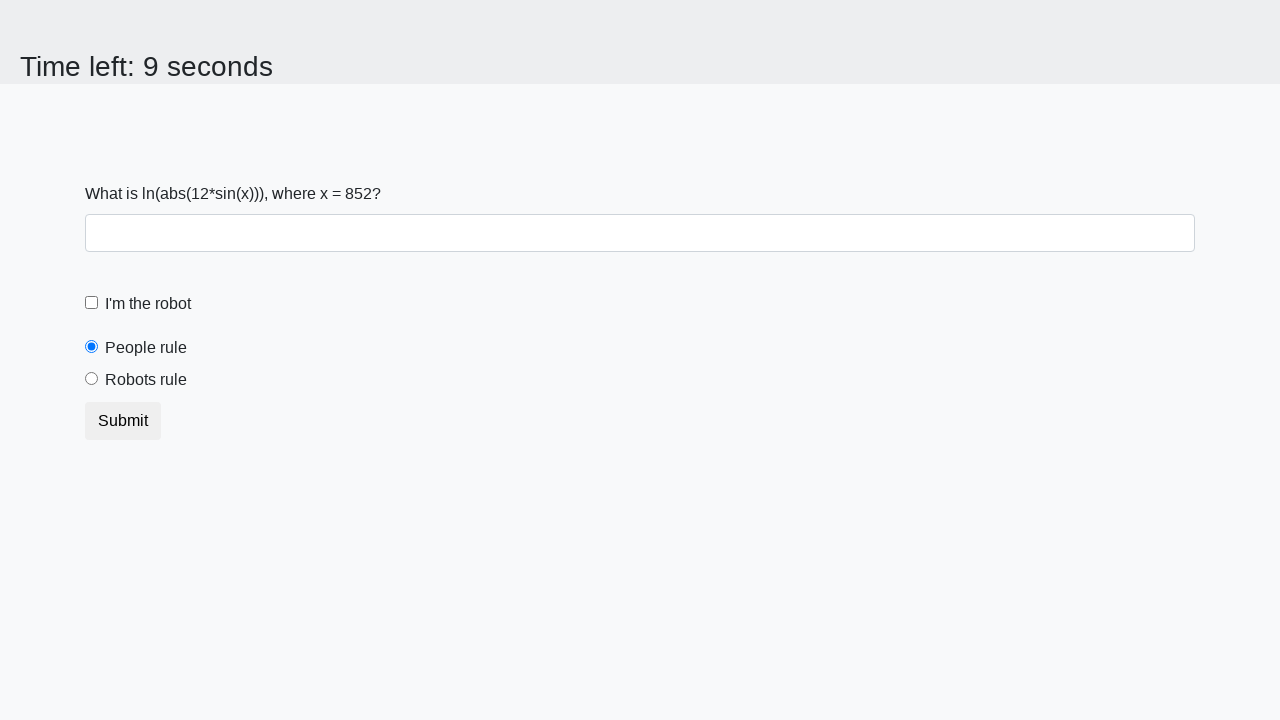

Retrieved 'checked' attribute from #robotsRule radio button
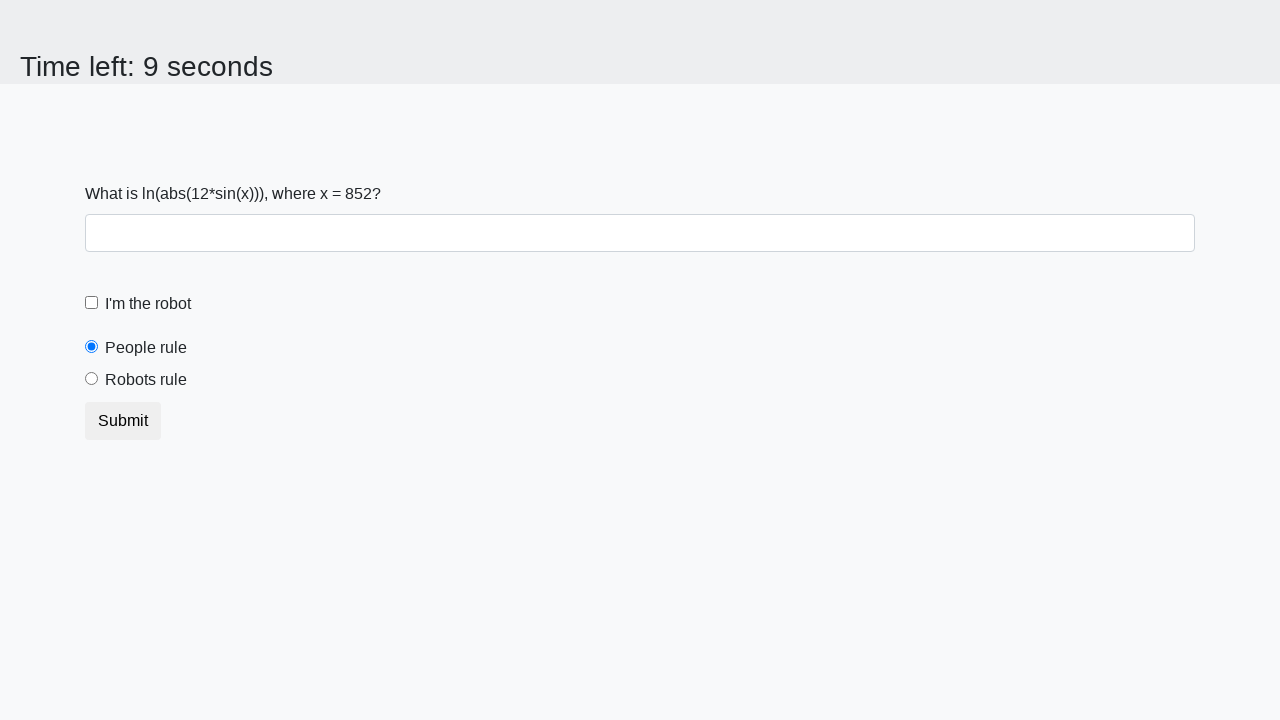

Printed robots radio checked value
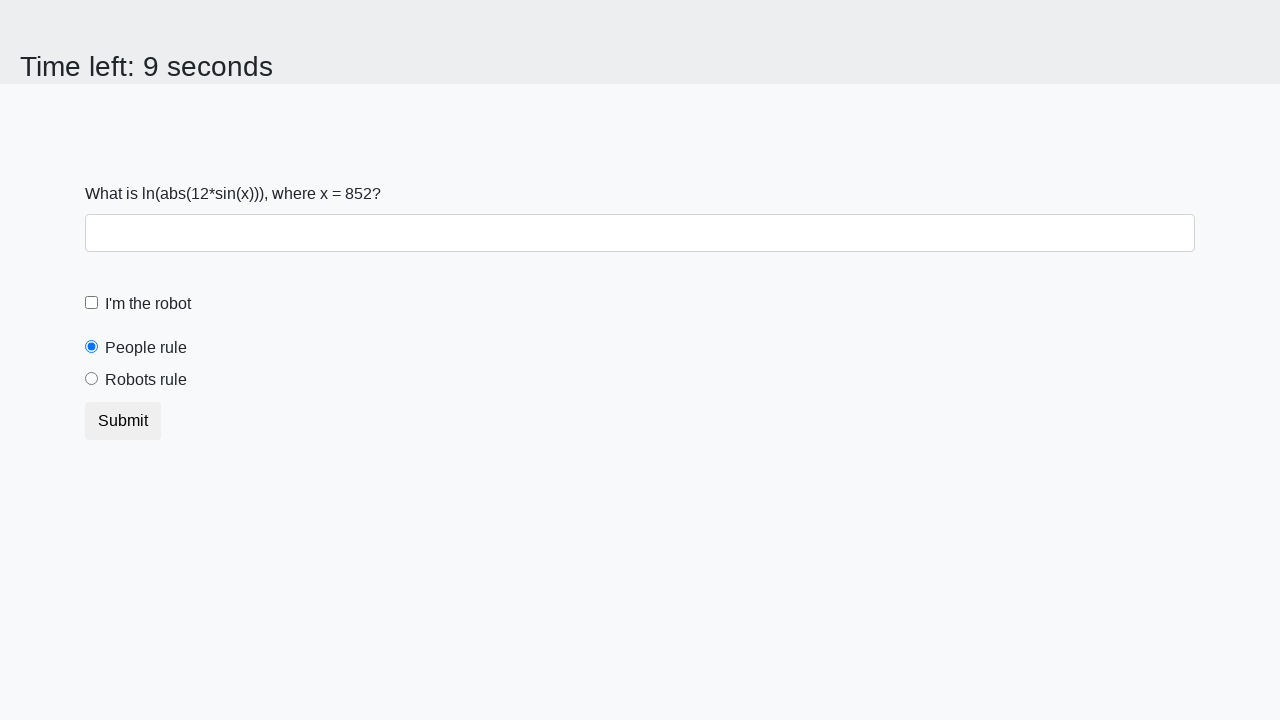

Asserted that #robotsRule radio is not checked by default
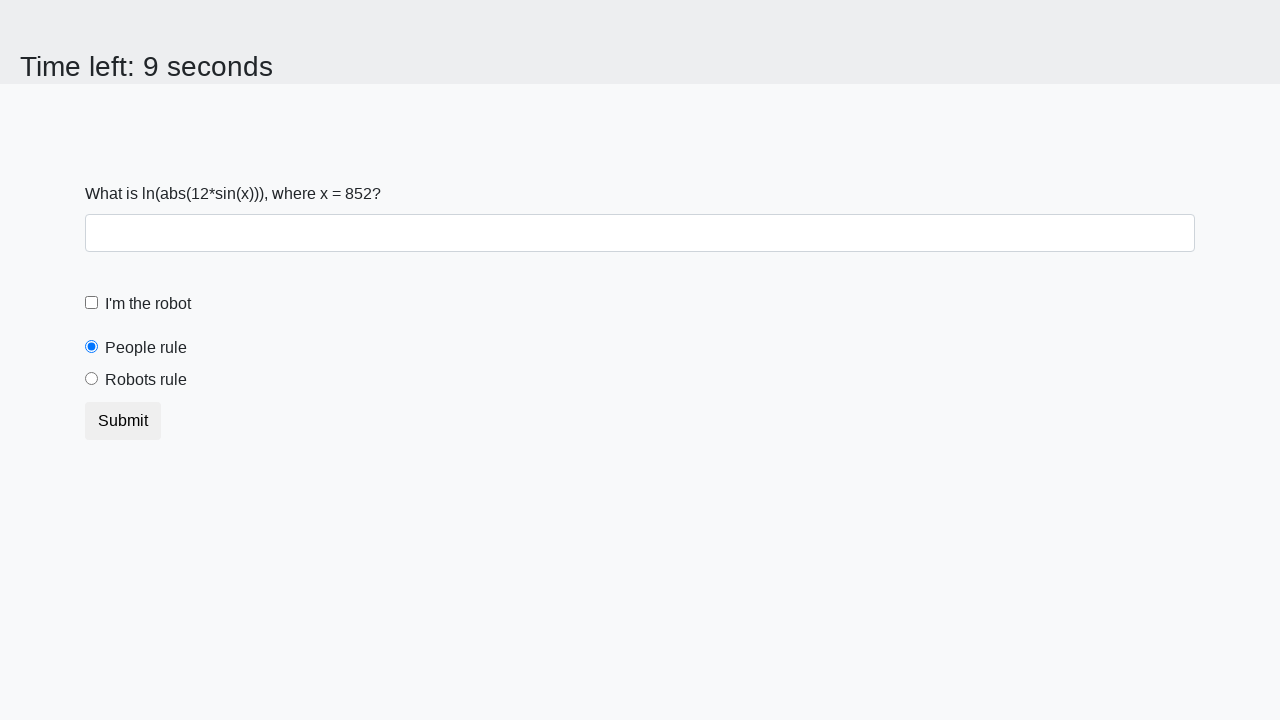

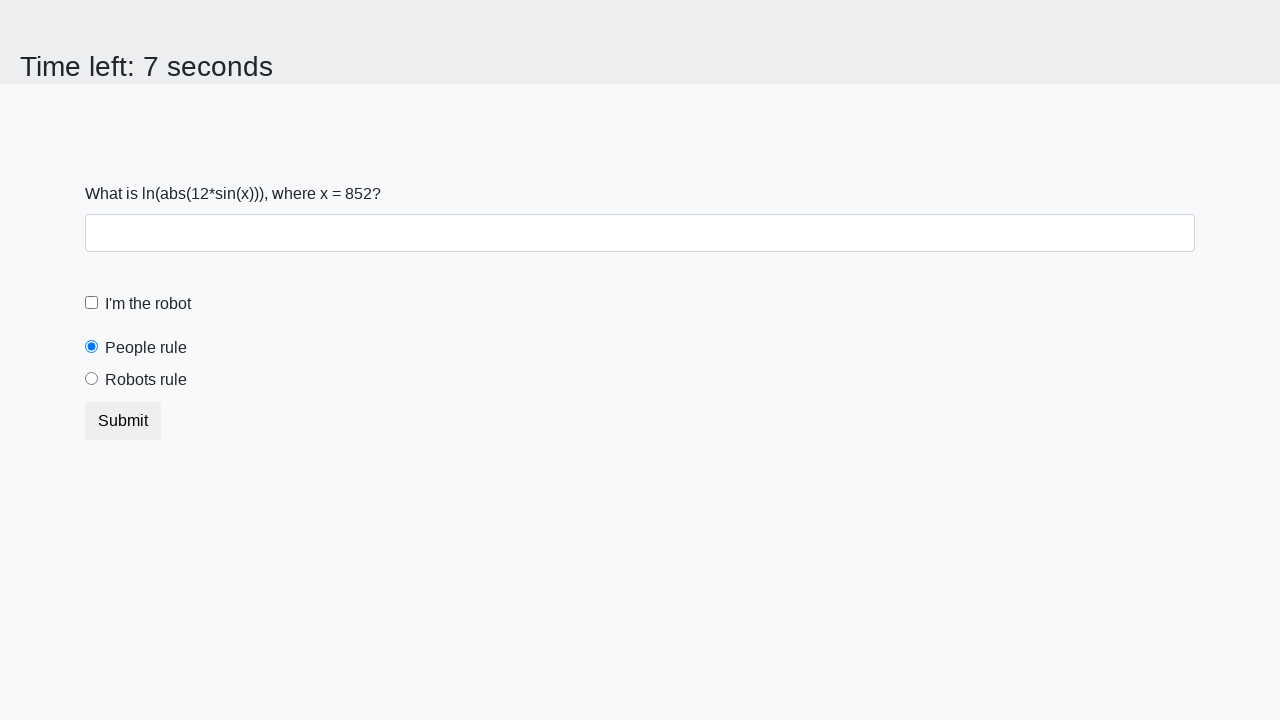